Tests multiple window handling by clicking the Help link on Google sign-in page, switching to the new window, and then switching back to the main window

Starting URL: https://accounts.google.com/signin/v2/identifier?continue=https%3A%2F%2Fmail.google.com%2Fmail%2F&service=mail&sacu=1&rip=1&flowName=GlifWebSignIn&flowEntry=ServiceLogin

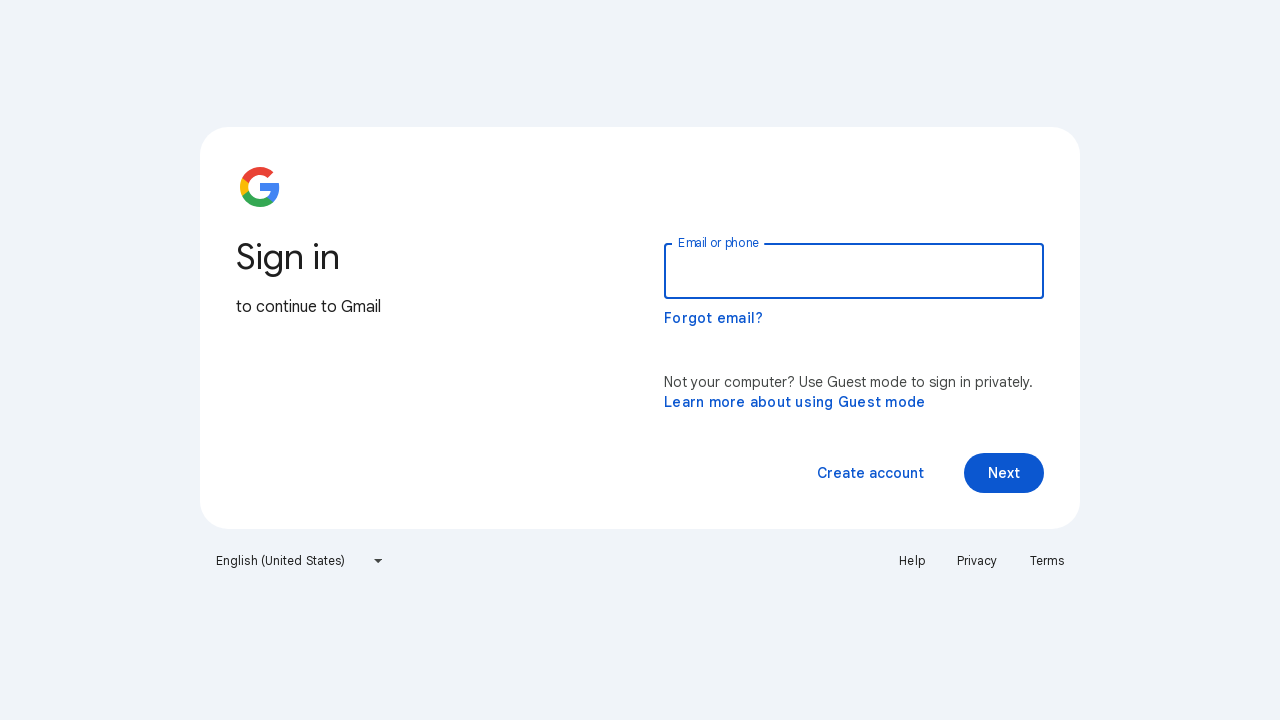

Clicked Help link on Google sign-in page at (912, 561) on a:text('Help')
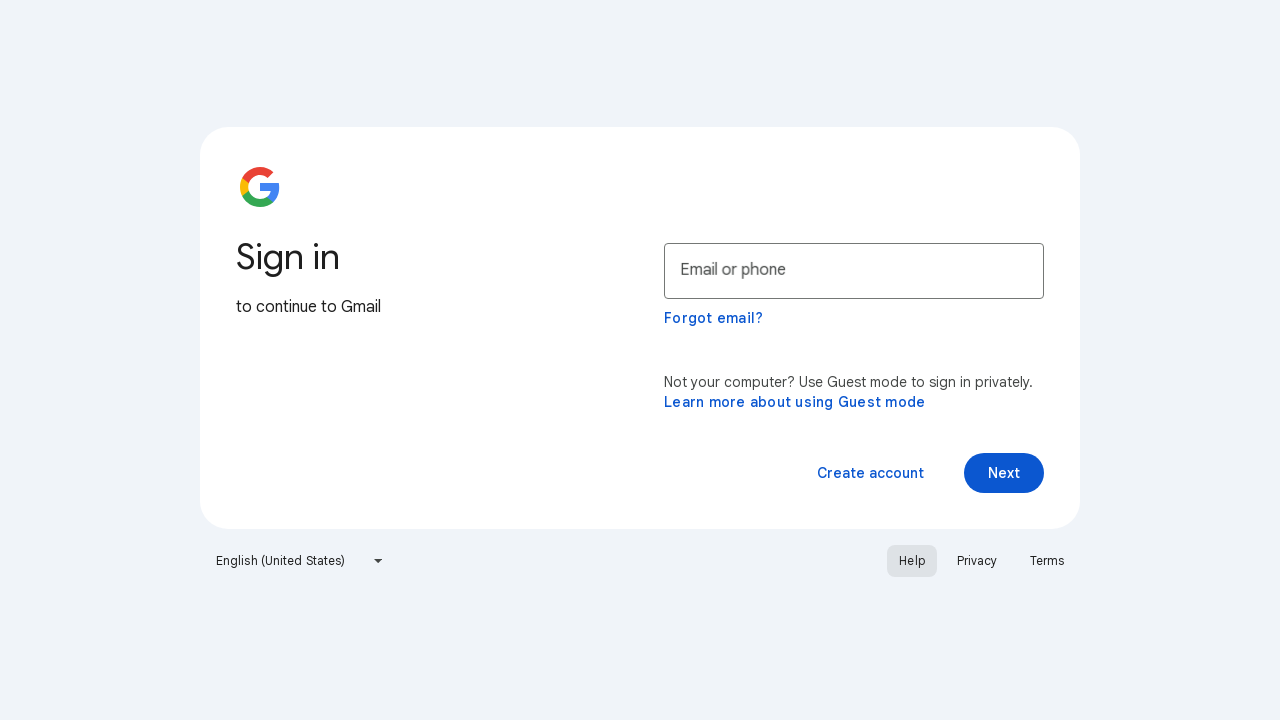

Waited 2 seconds for new window to open
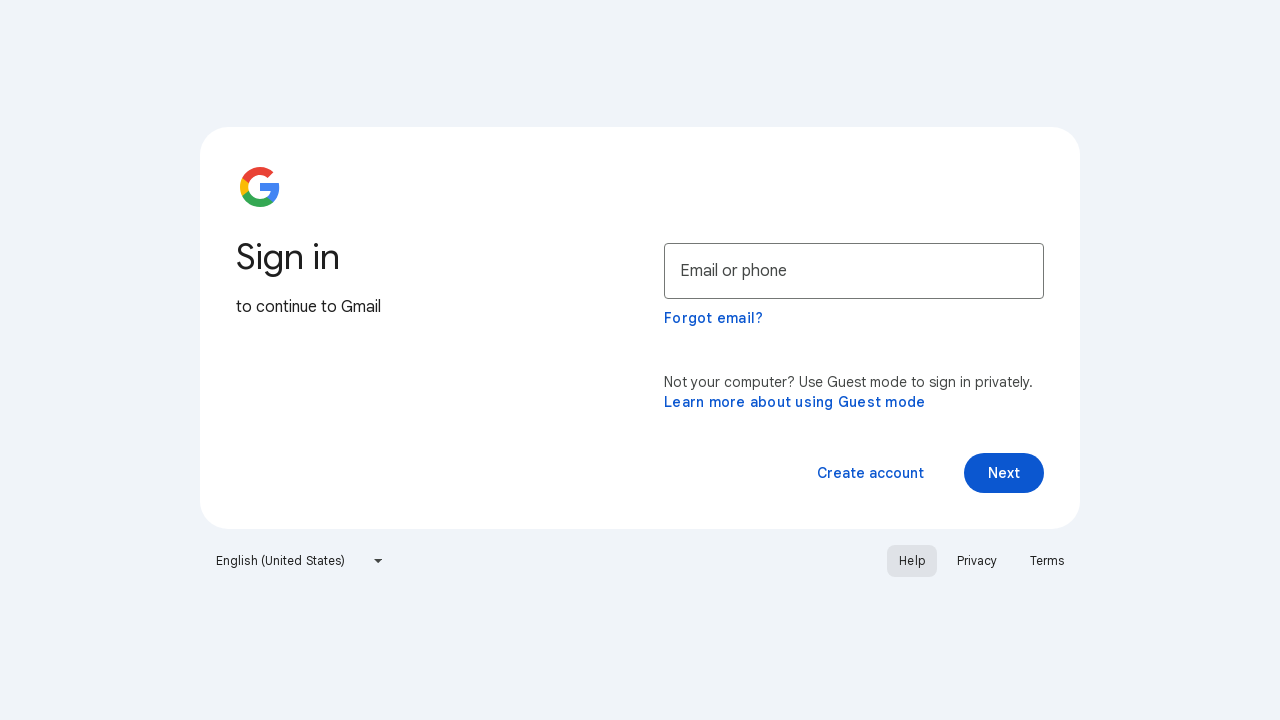

Retrieved all open pages/windows from context
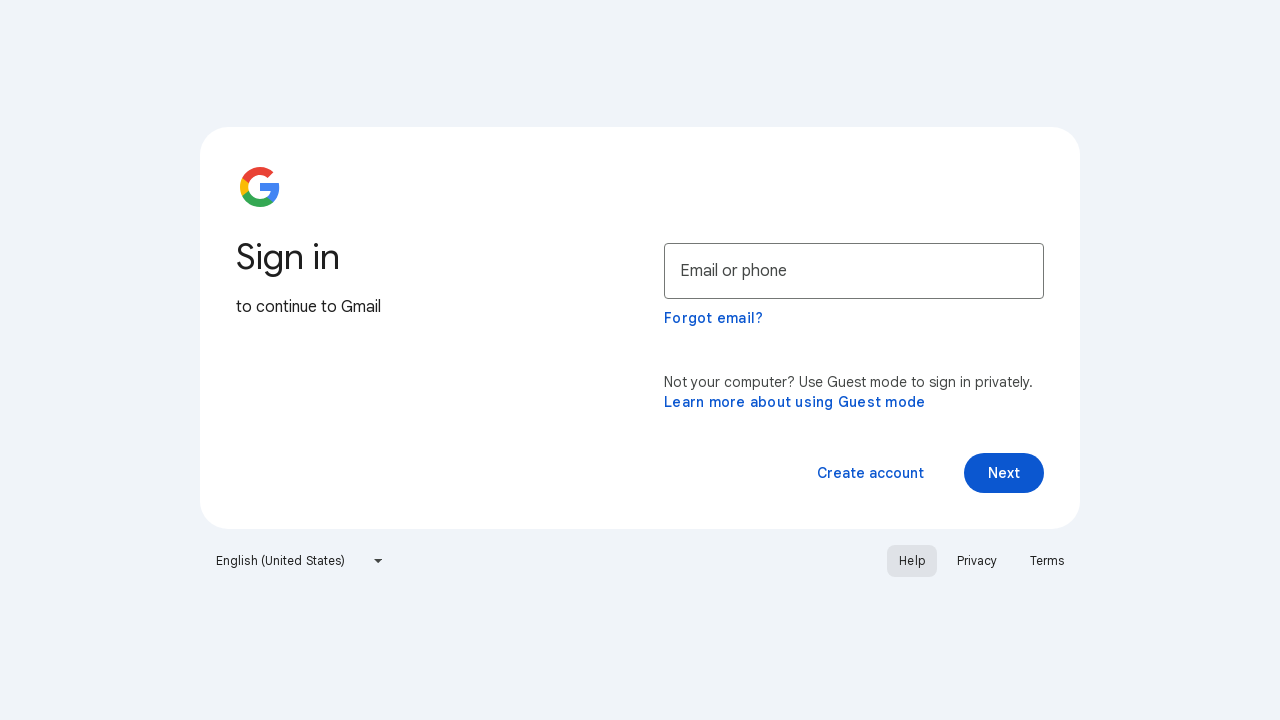

Switched to new window (last opened)
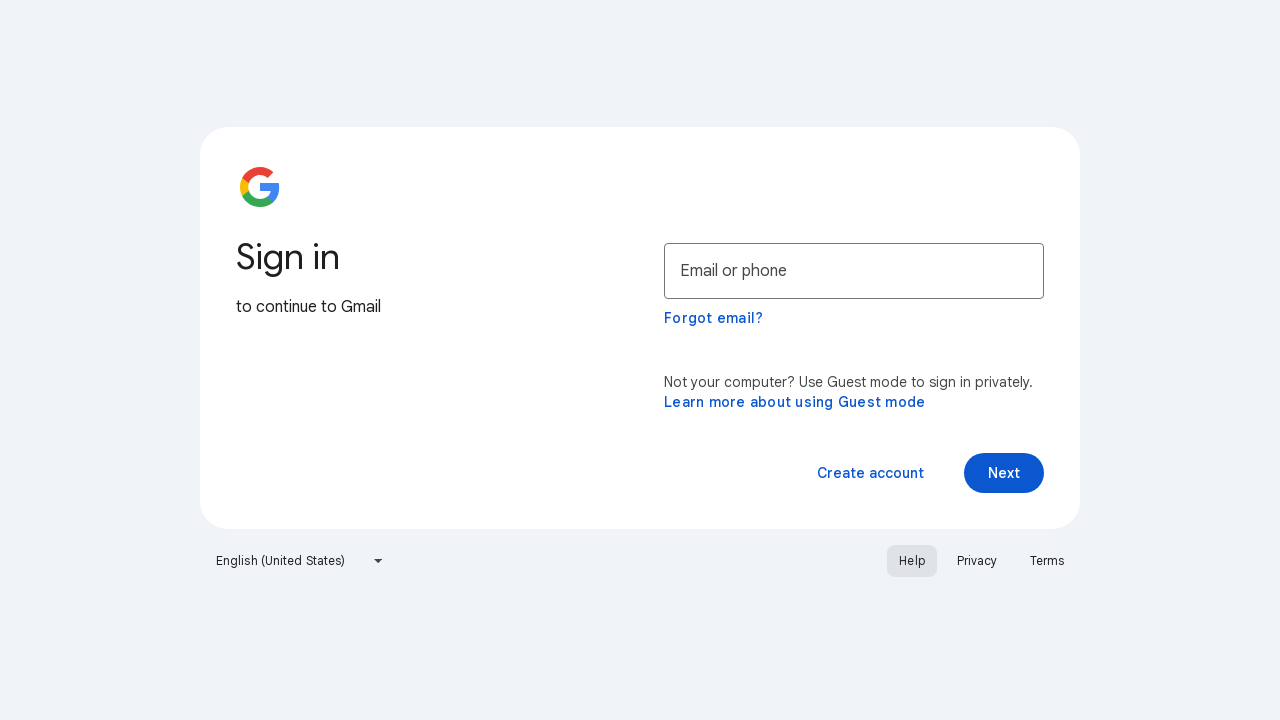

Retrieved title of new window: Google Account Help
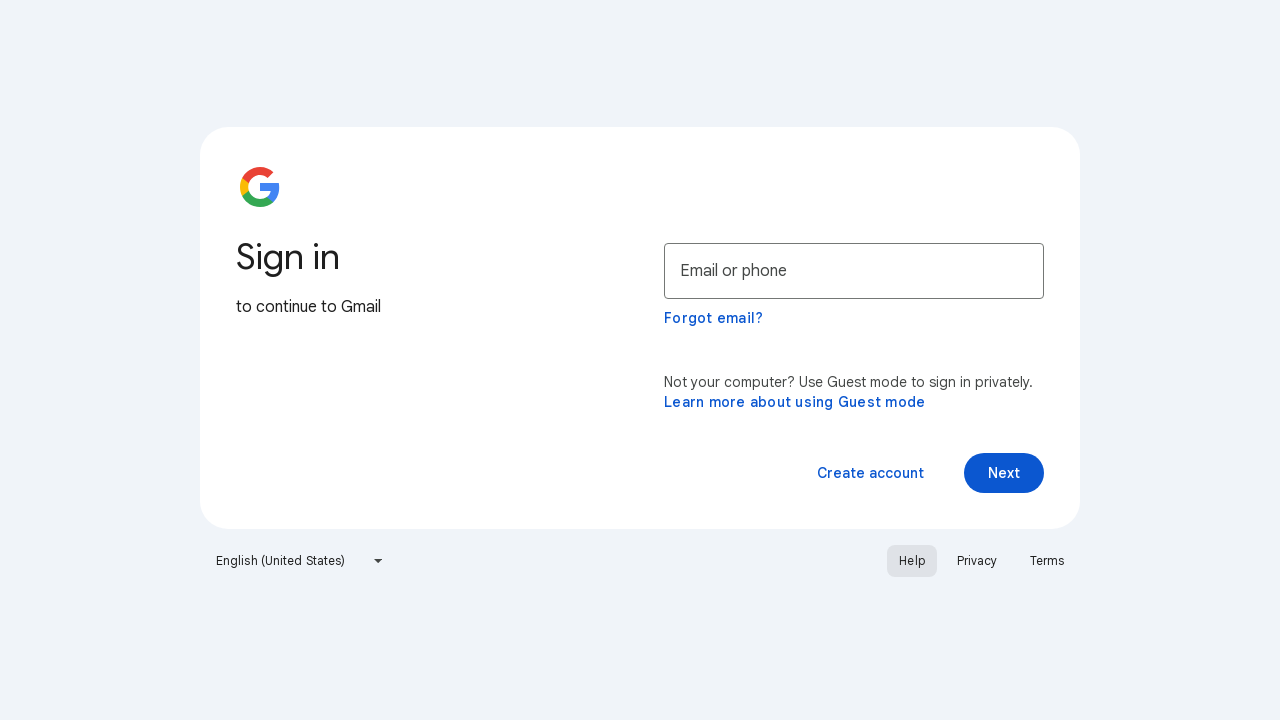

Closed the new window
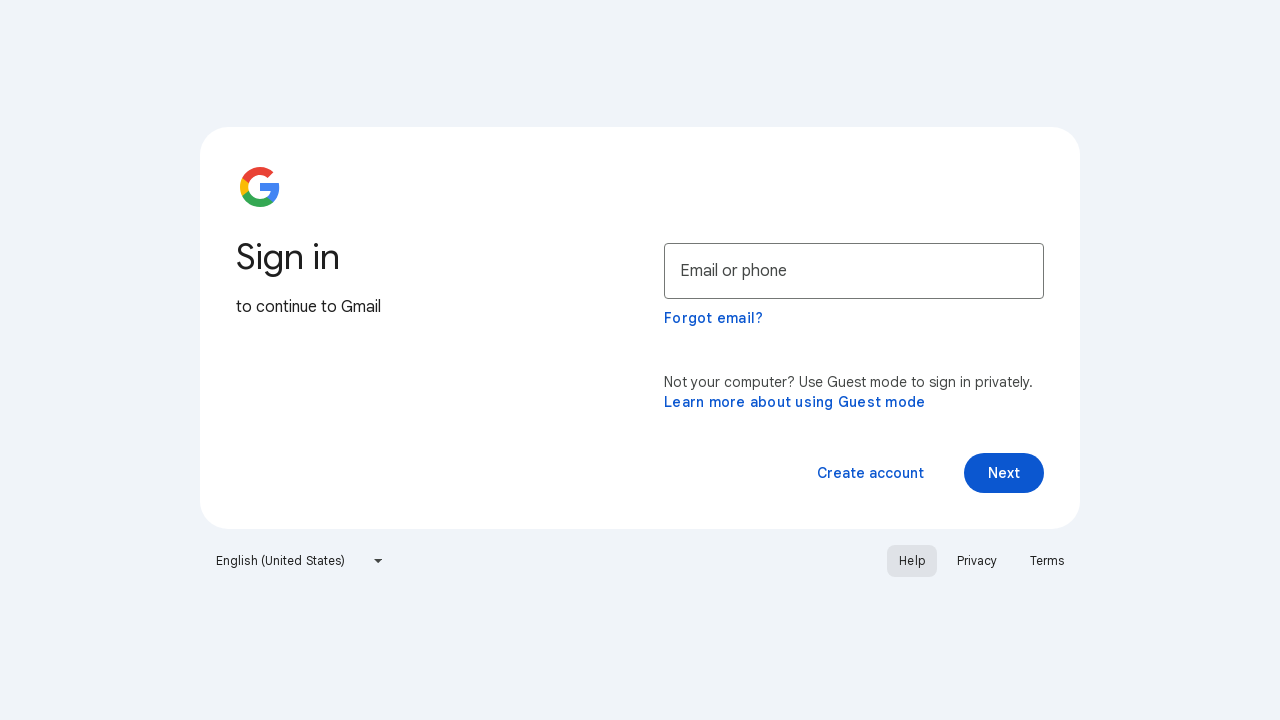

Retrieved title of original window: Gmail
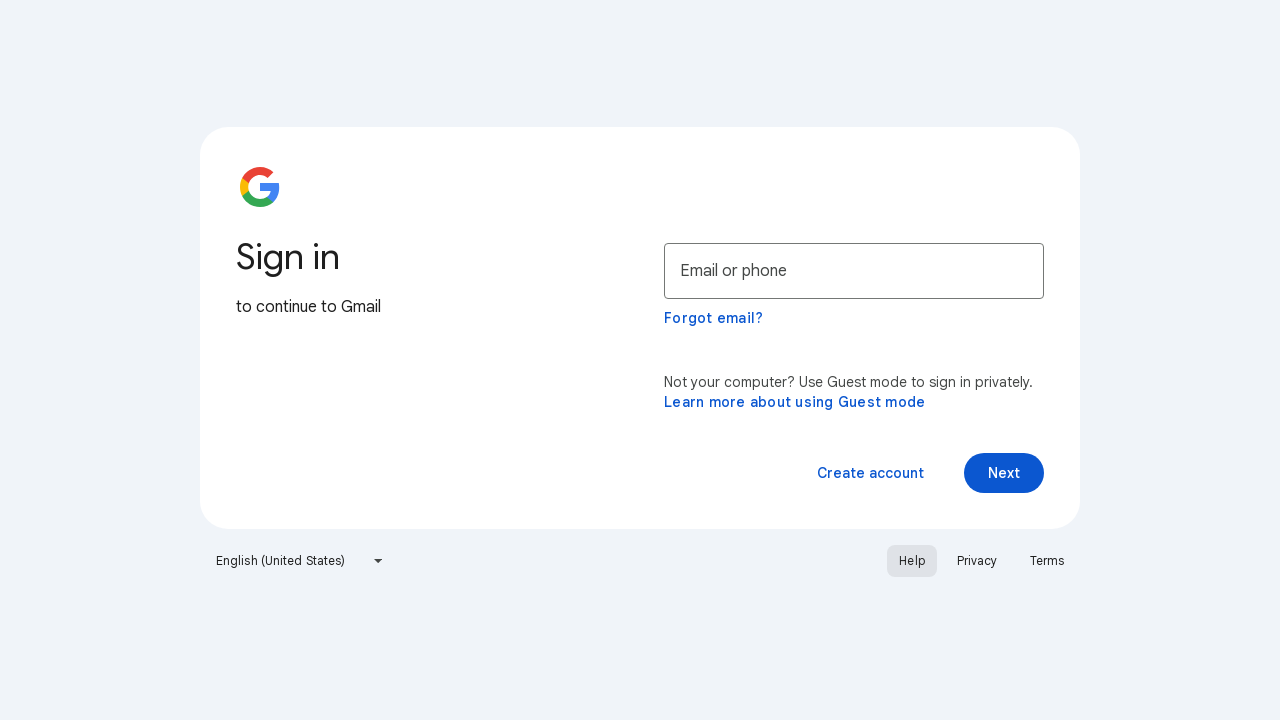

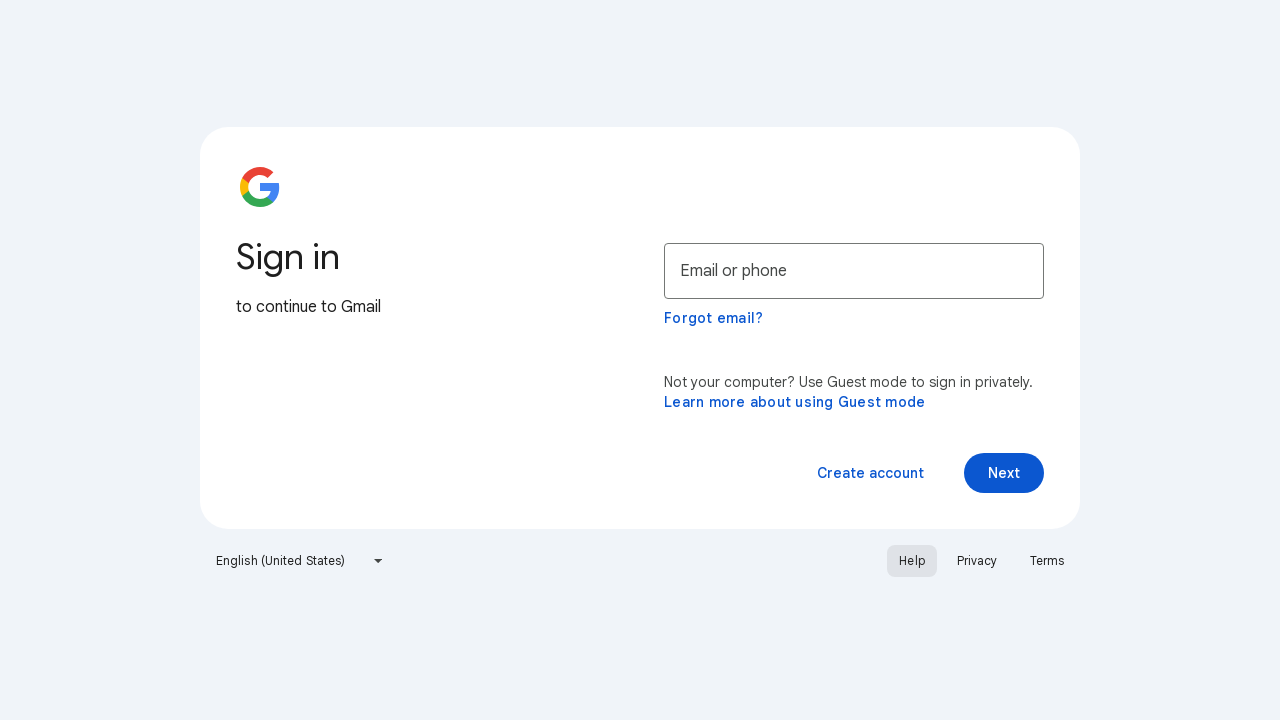